Tests interaction with an SVG map of India by locating all state elements and clicking on the Tripura state.

Starting URL: https://www.amcharts.com/svg-maps/?map=india

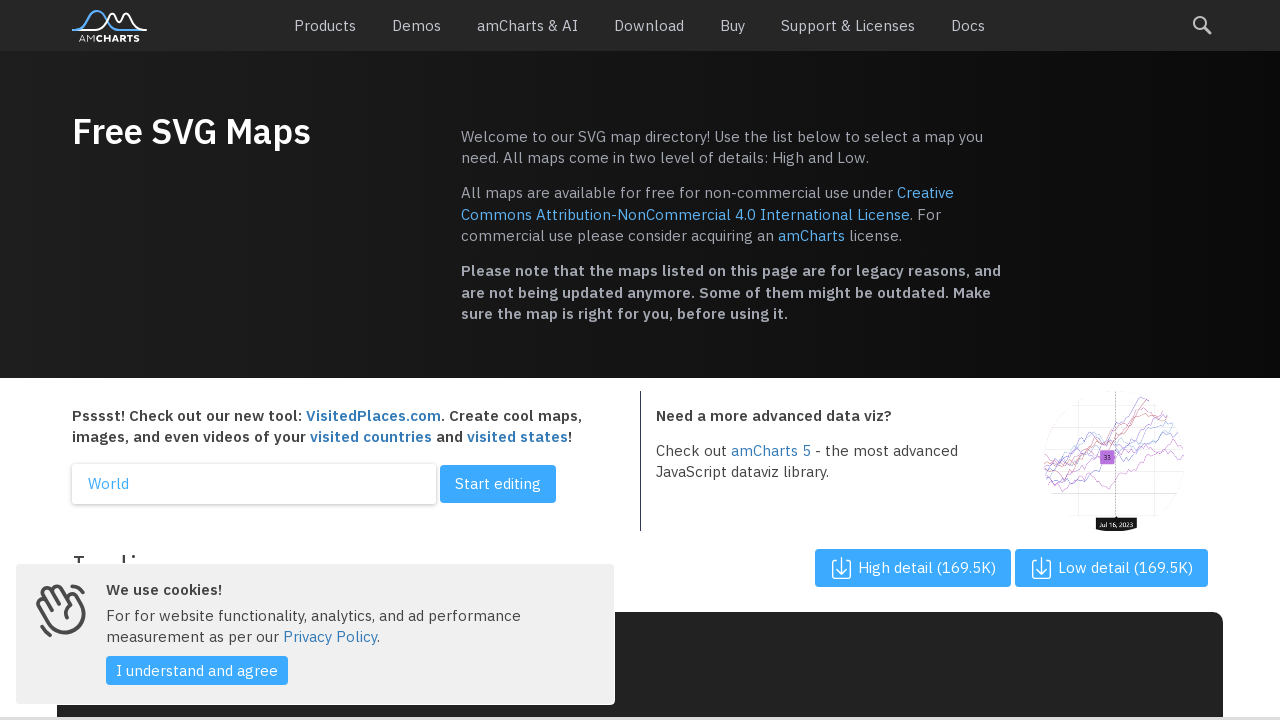

Waited for SVG map to load
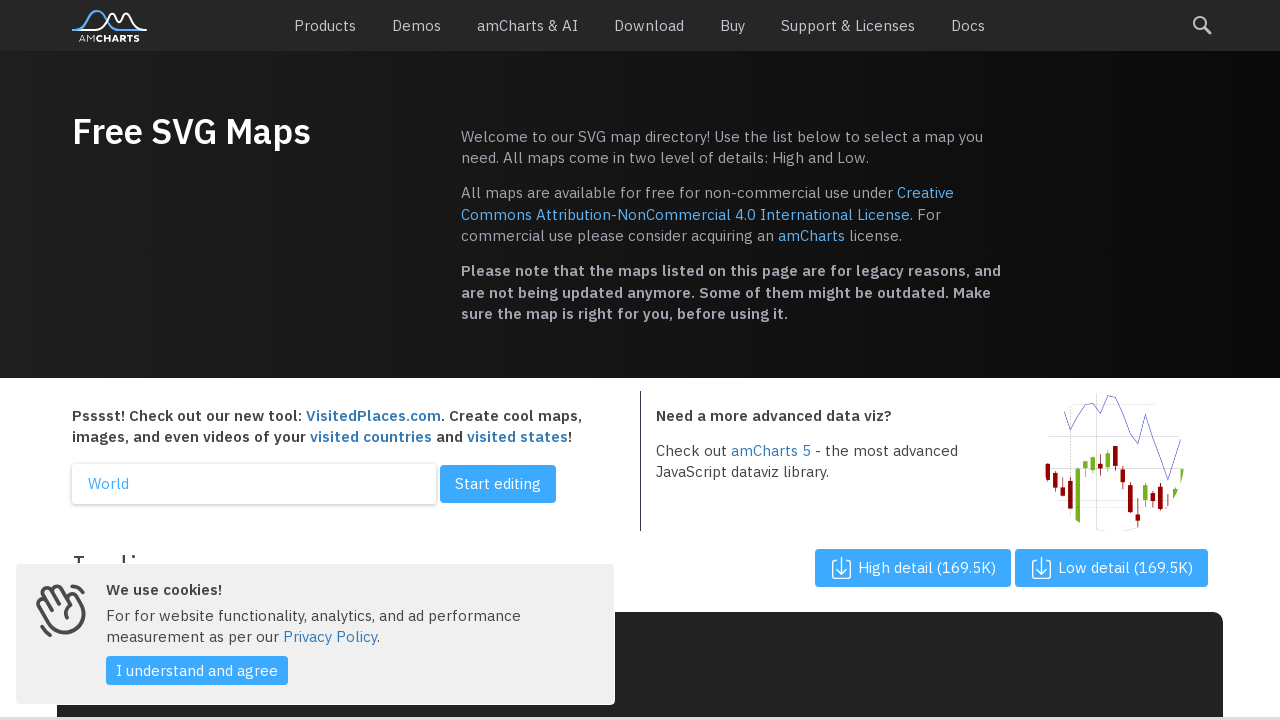

Located all state path elements in the SVG map
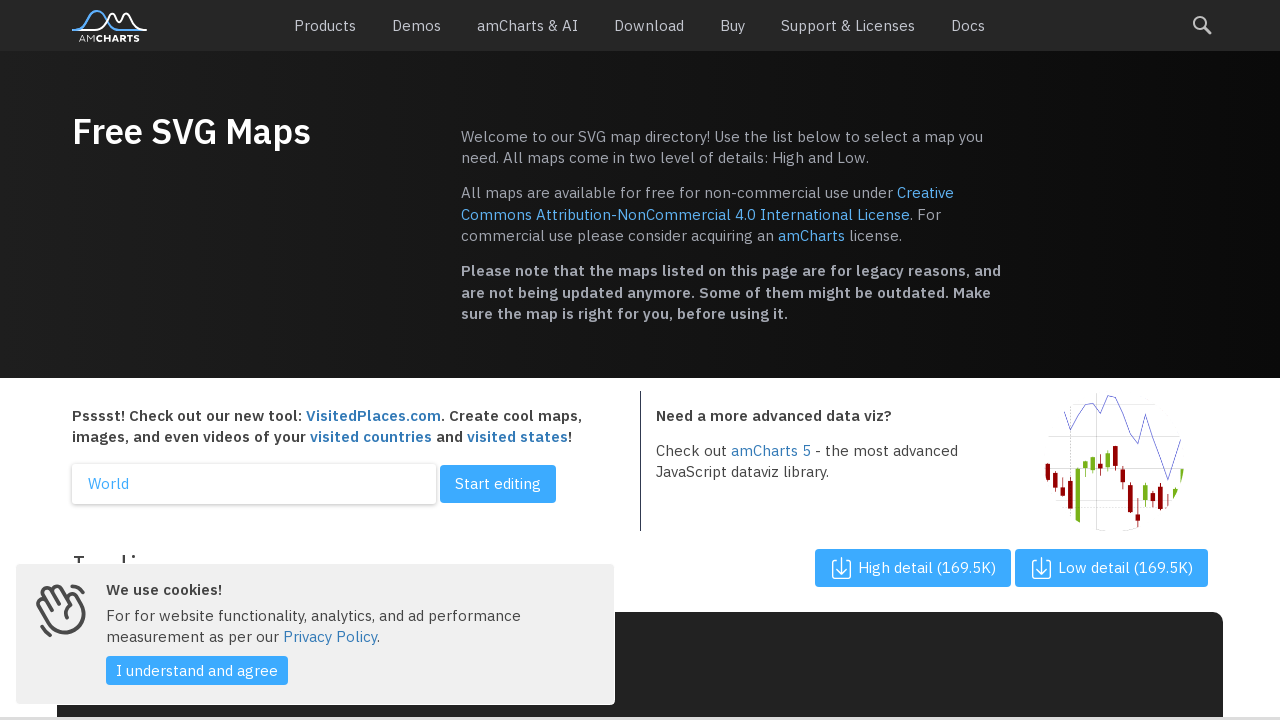

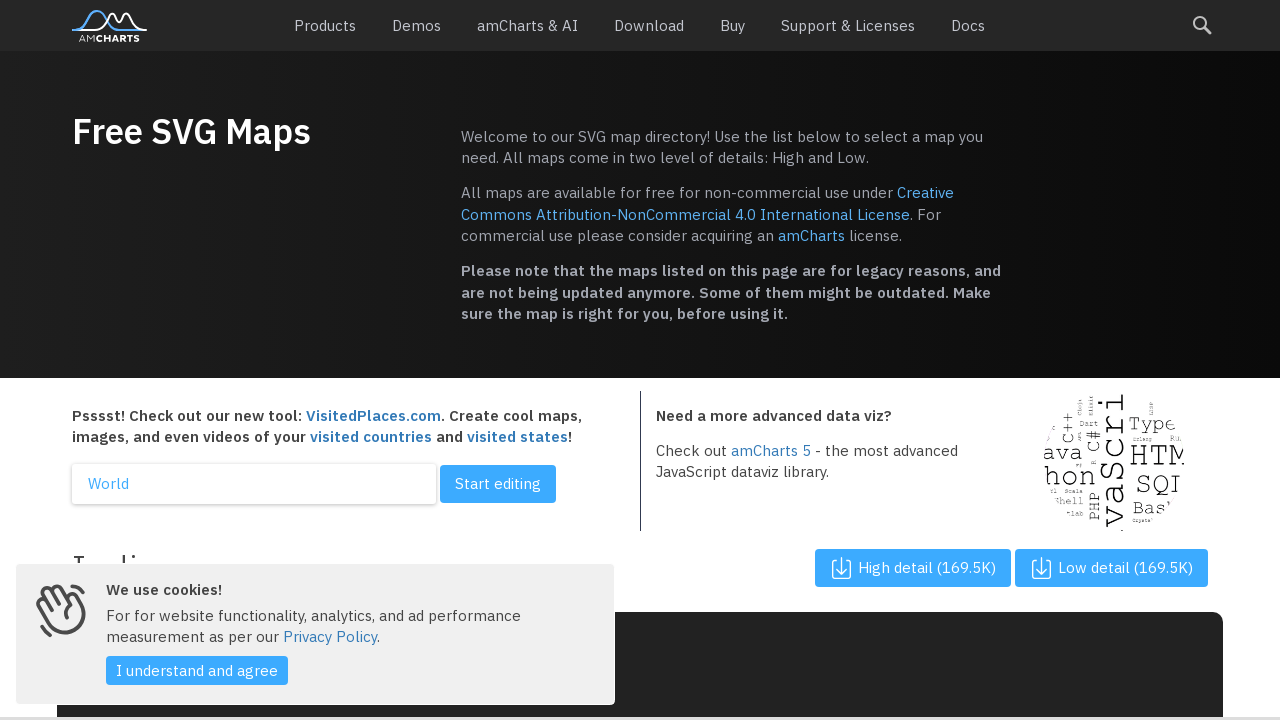